Navigates to the Frontiers journals page and scrolls to the bottom of the page to load all content

Starting URL: https://www.frontiersin.org/journals

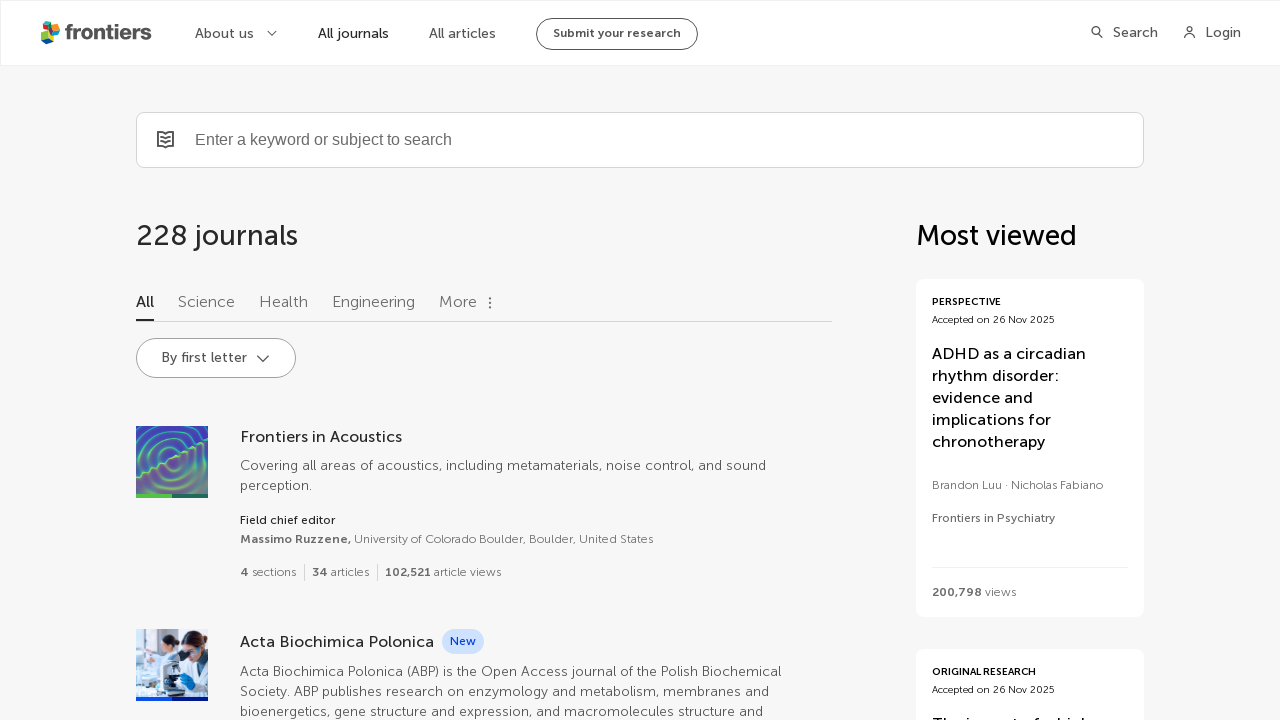

Scrolled to bottom of page to load all content
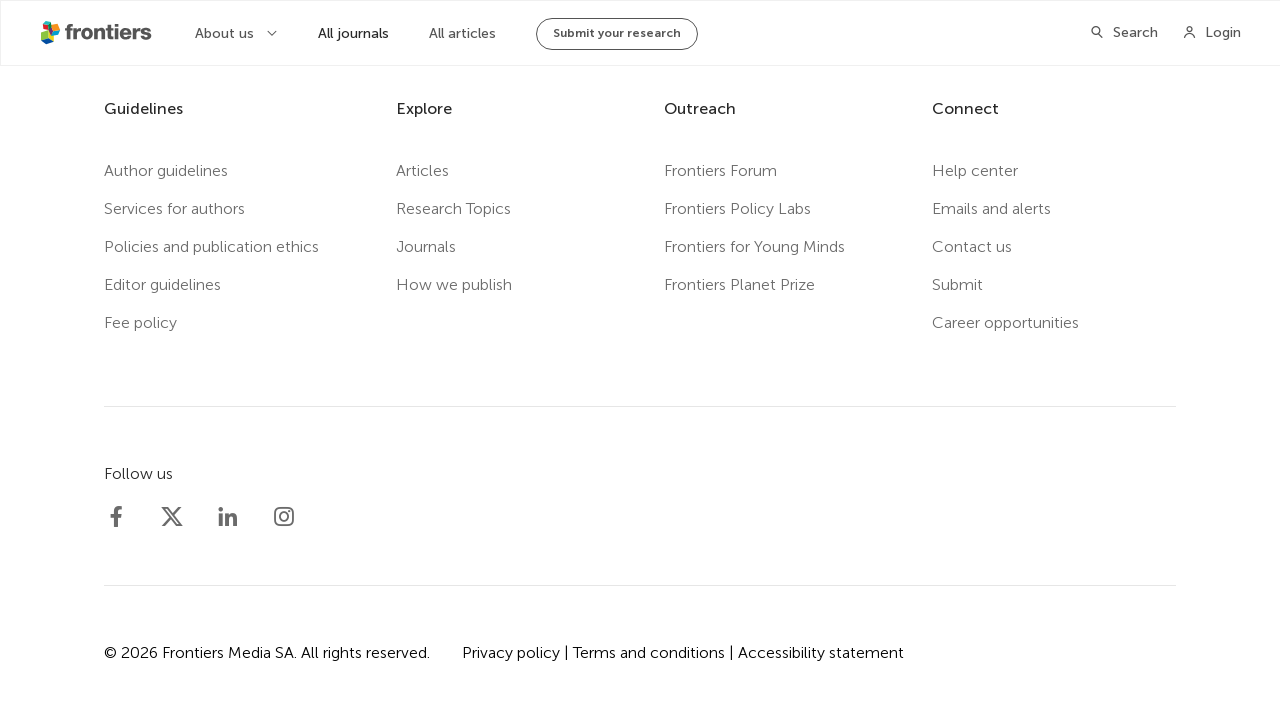

Waited for lazy-loaded content to appear
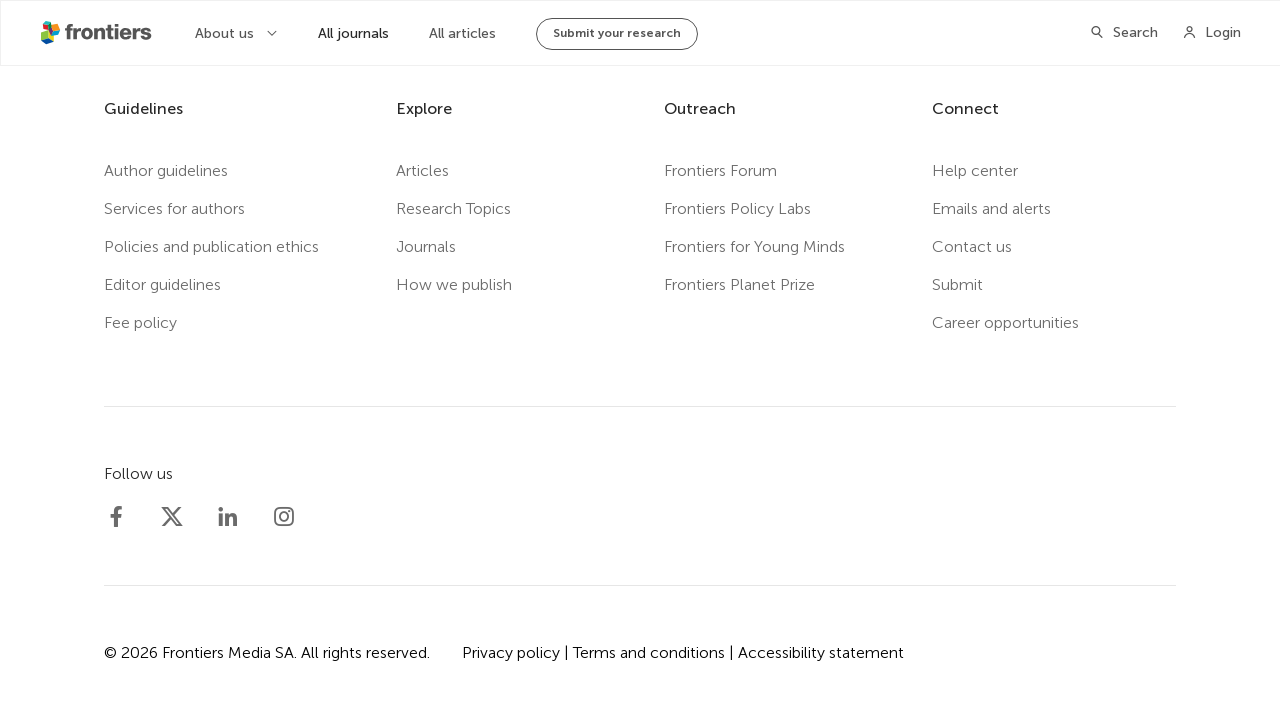

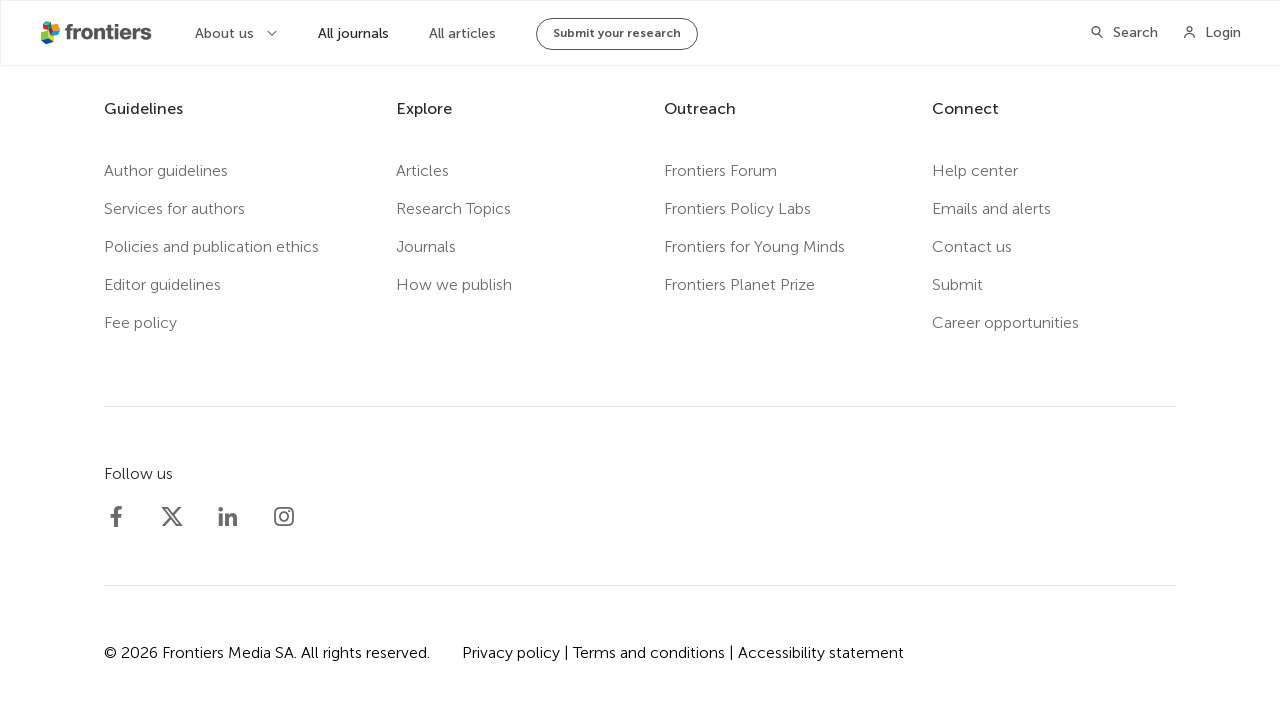